Tests an e-commerce grocery shopping flow by adding specific items (Brocolli, Cauliflower, Cucumber, Beetroot) to the cart, proceeding to checkout, and applying a promo code to verify the discount functionality.

Starting URL: https://rahulshettyacademy.com/seleniumPractise/#/

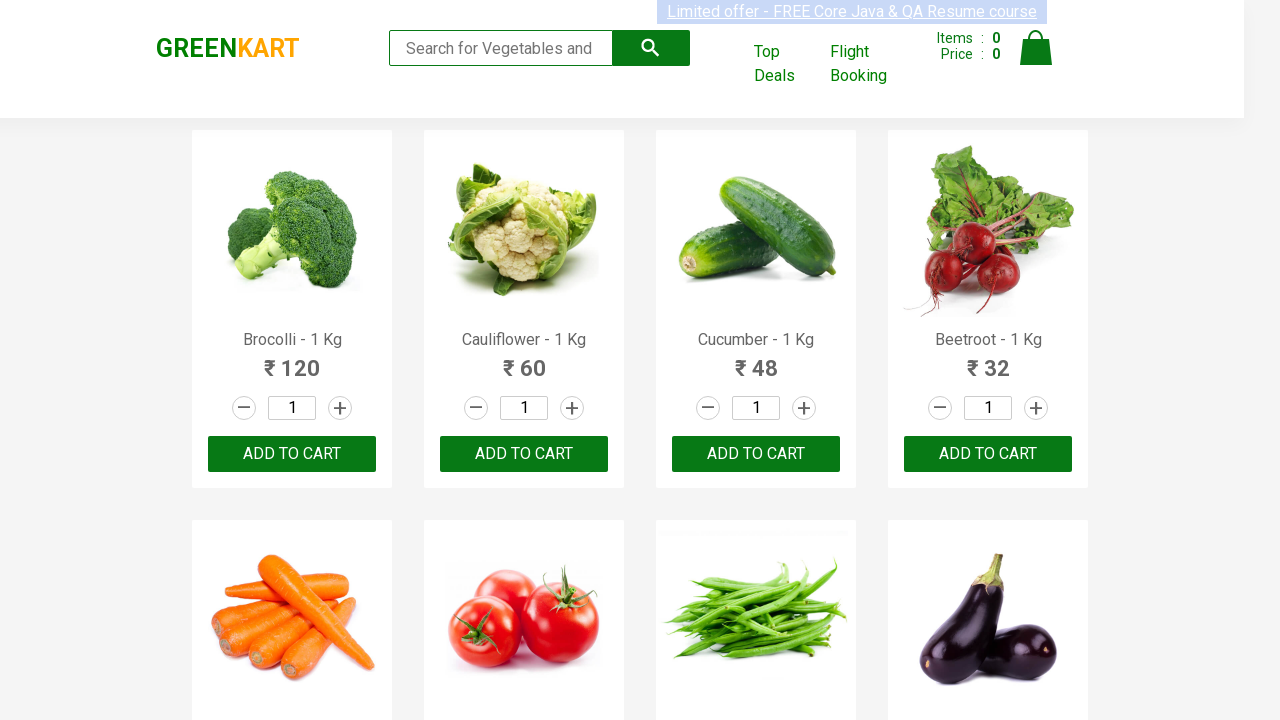

Waited for product list to load
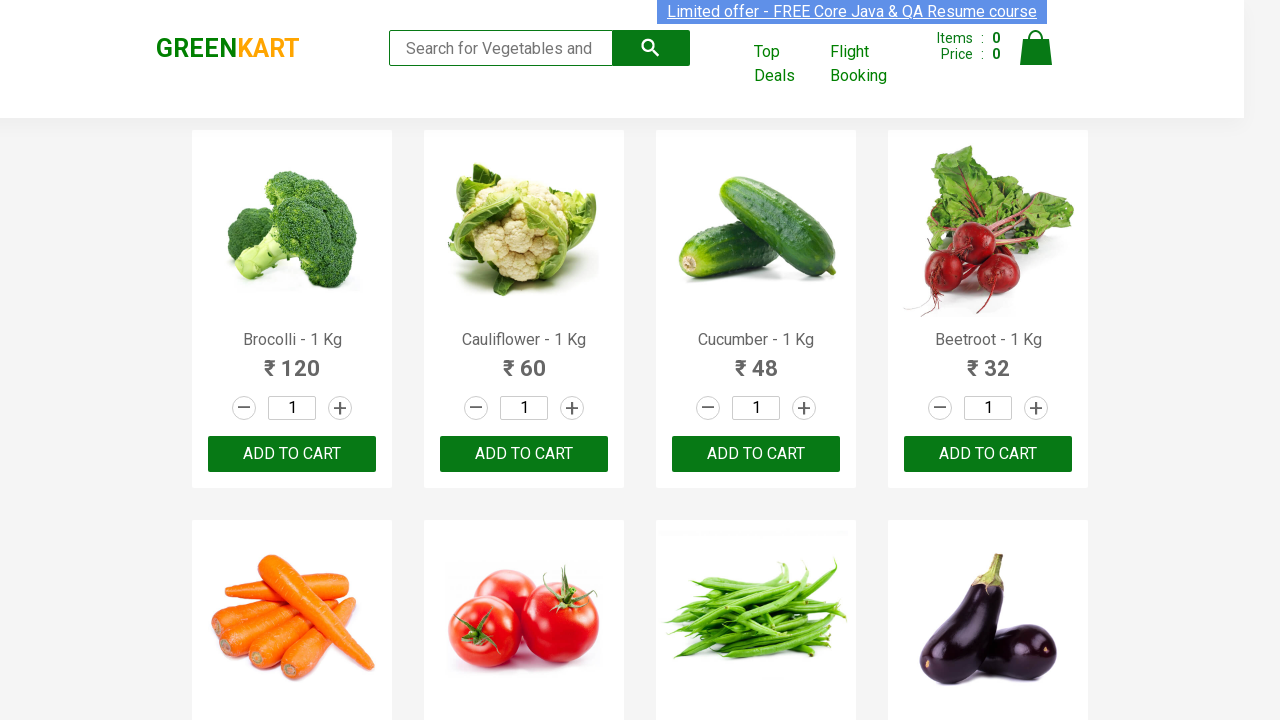

Retrieved all product name elements
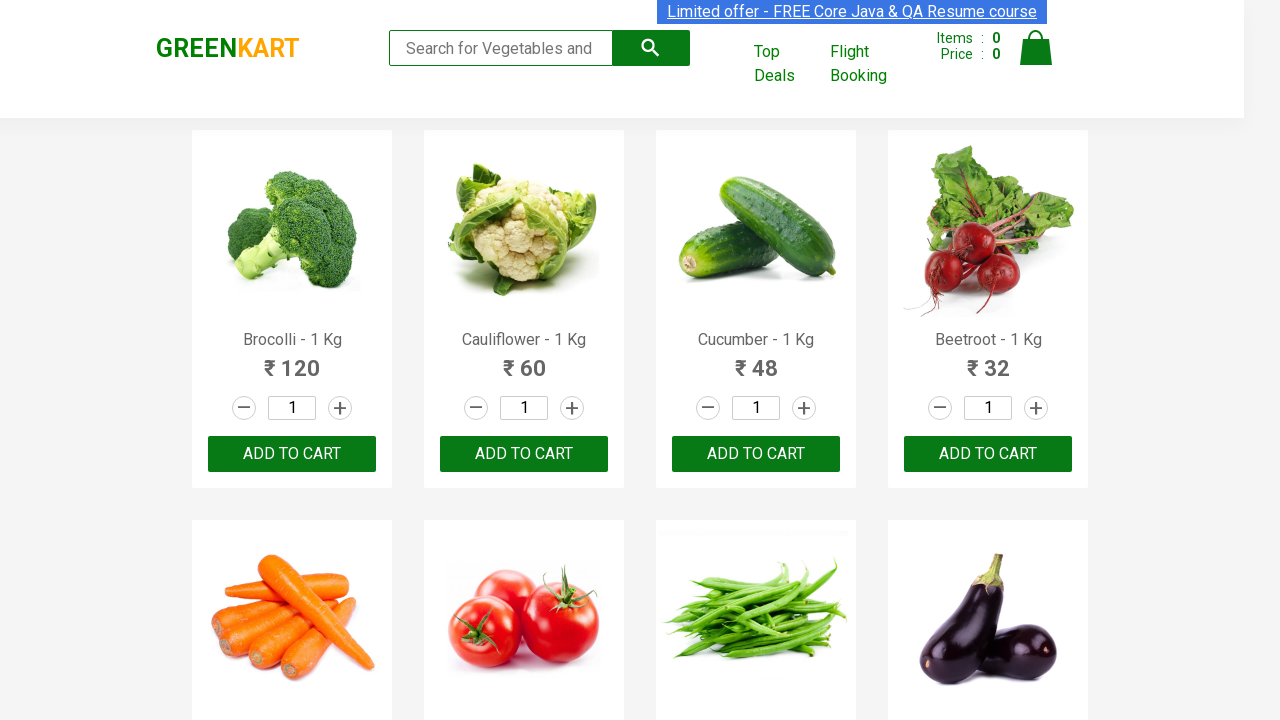

Retrieved all add to cart buttons
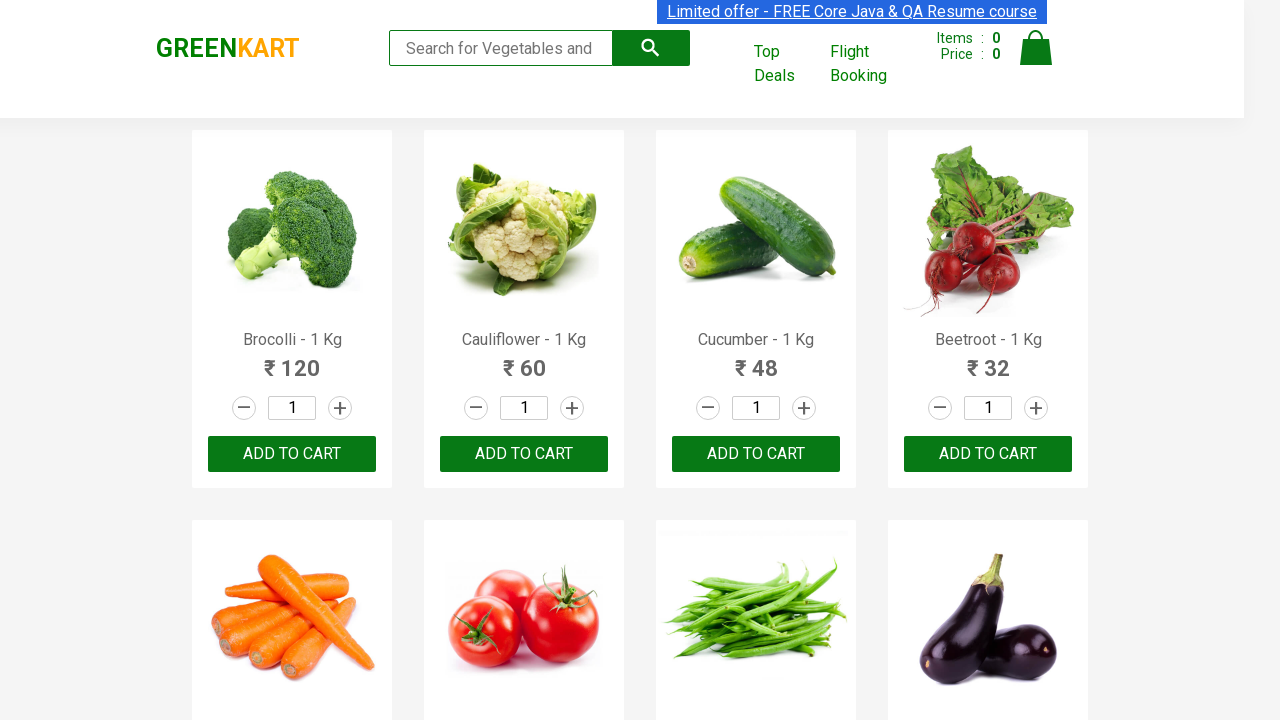

Added 'Brocolli' to cart at (292, 454) on div.product-action button >> nth=0
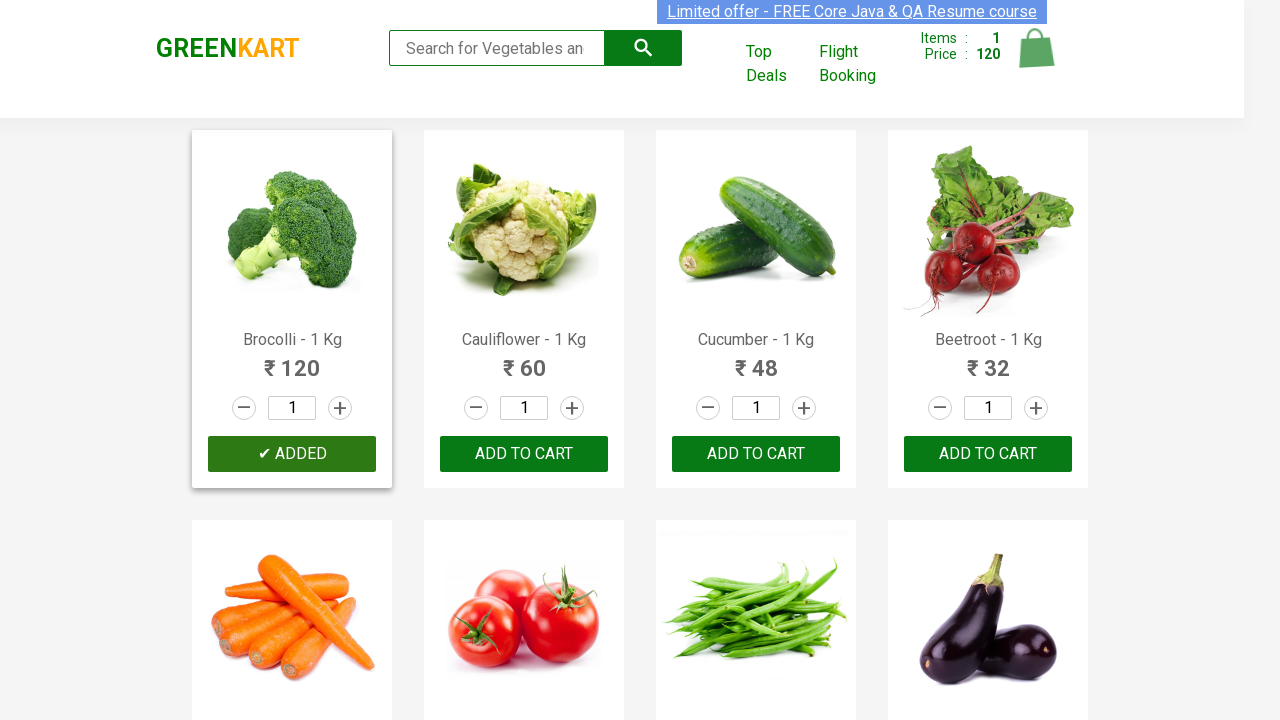

Added 'Cauliflower' to cart at (524, 454) on div.product-action button >> nth=1
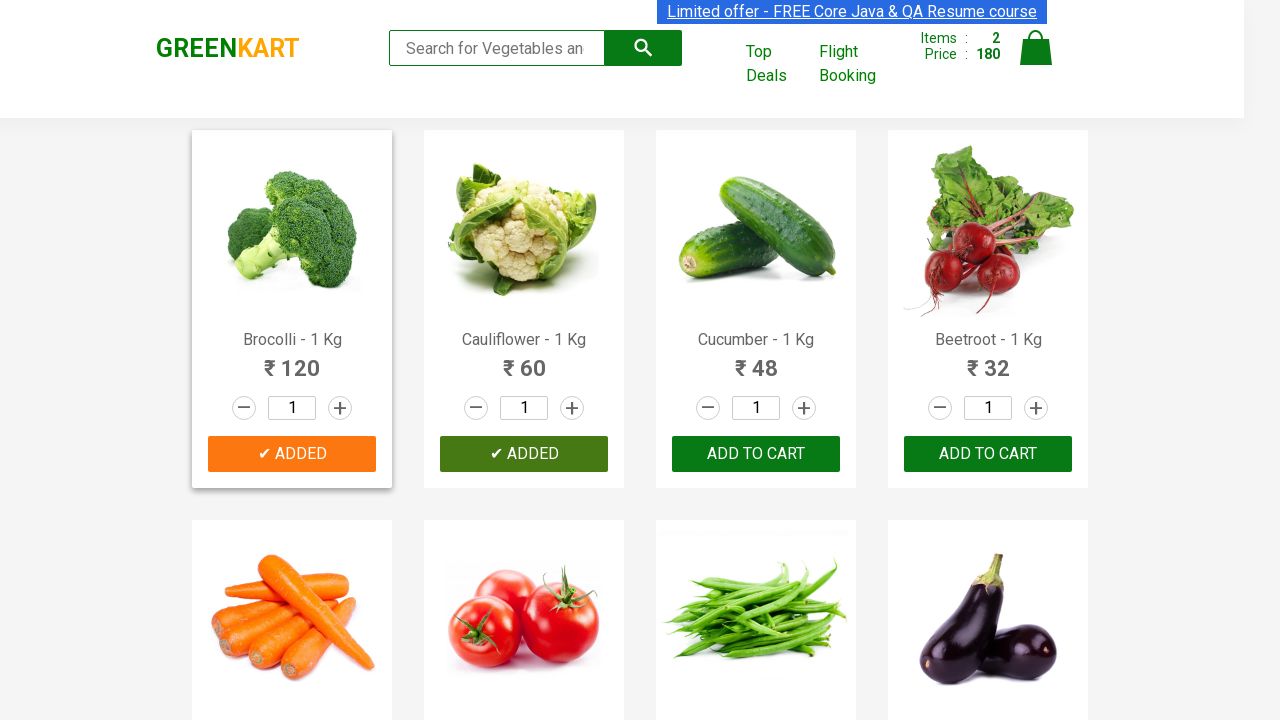

Added 'Cucumber' to cart at (756, 454) on div.product-action button >> nth=2
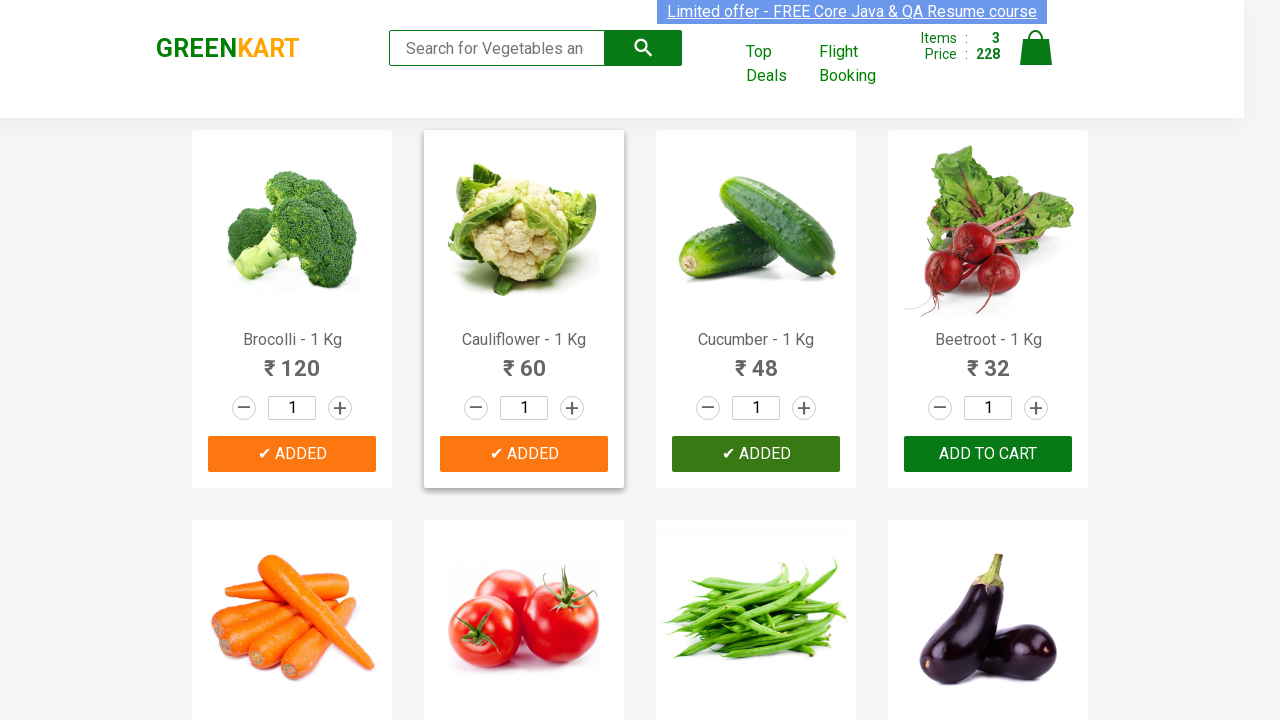

Added 'Beetroot' to cart at (988, 454) on div.product-action button >> nth=3
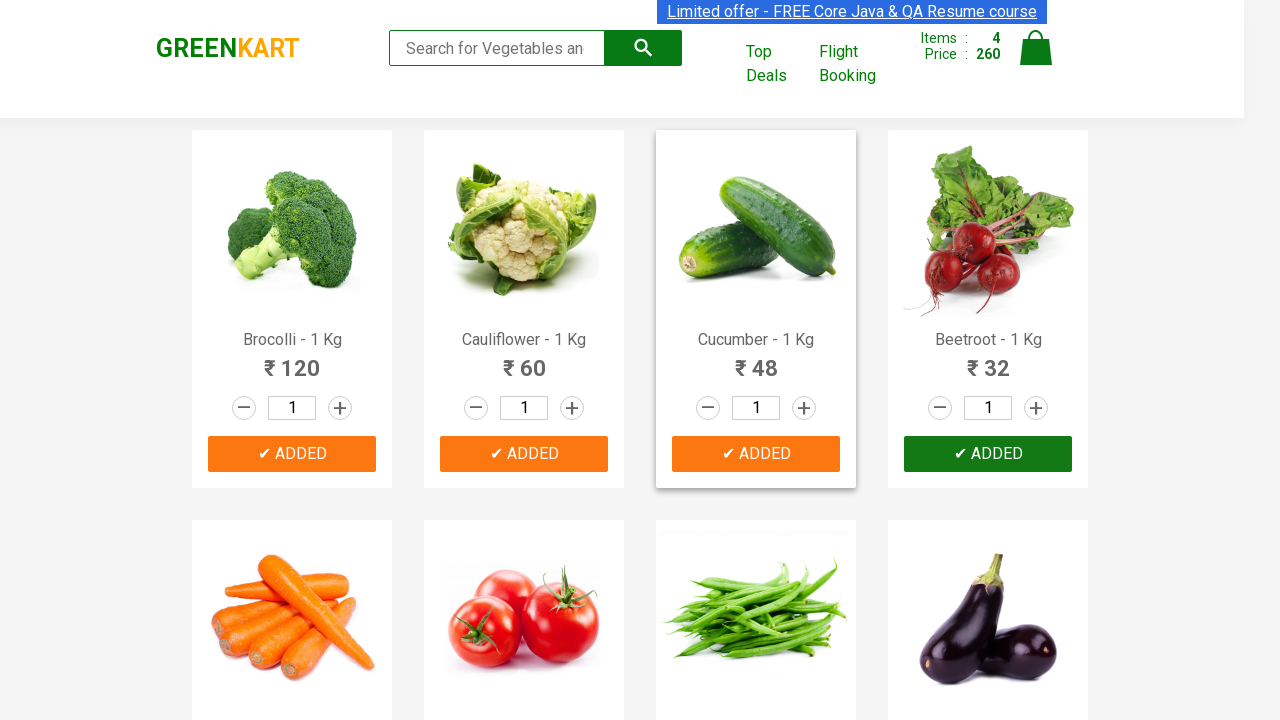

Clicked cart icon to open shopping cart at (1036, 48) on img[alt='Cart']
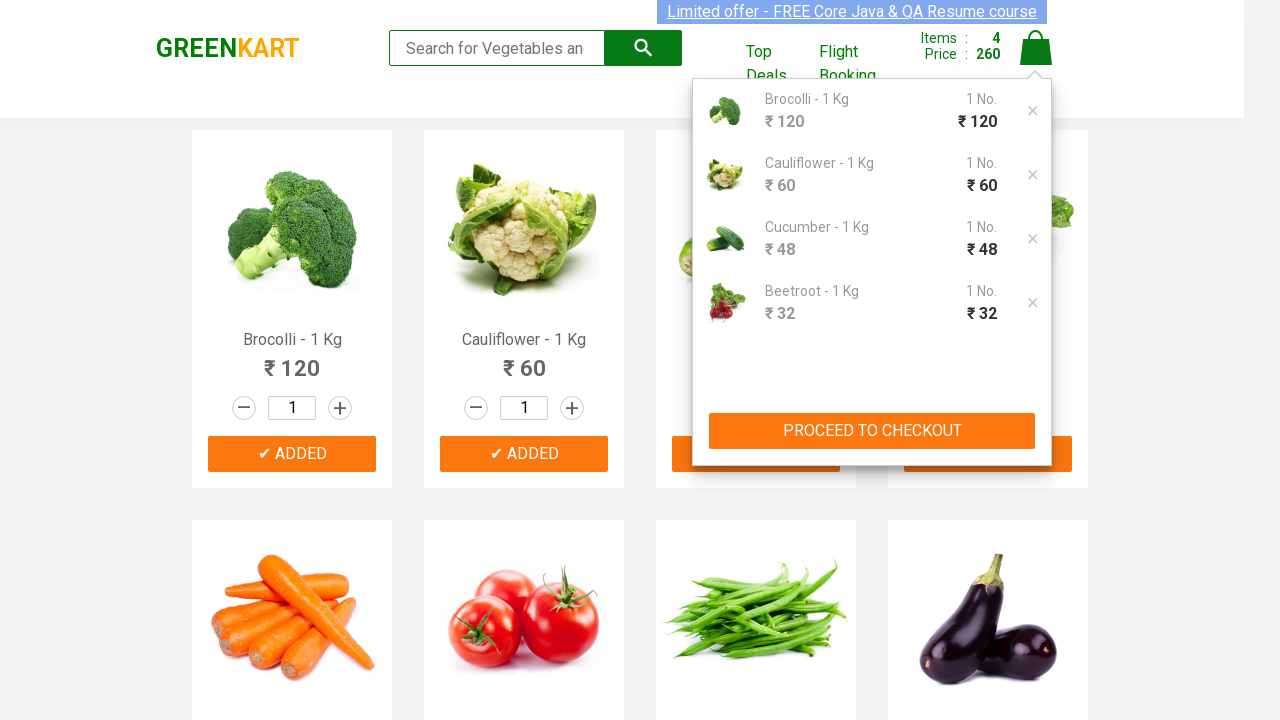

Clicked PROCEED TO CHECKOUT button at (872, 431) on button:text('PROCEED TO CHECKOUT')
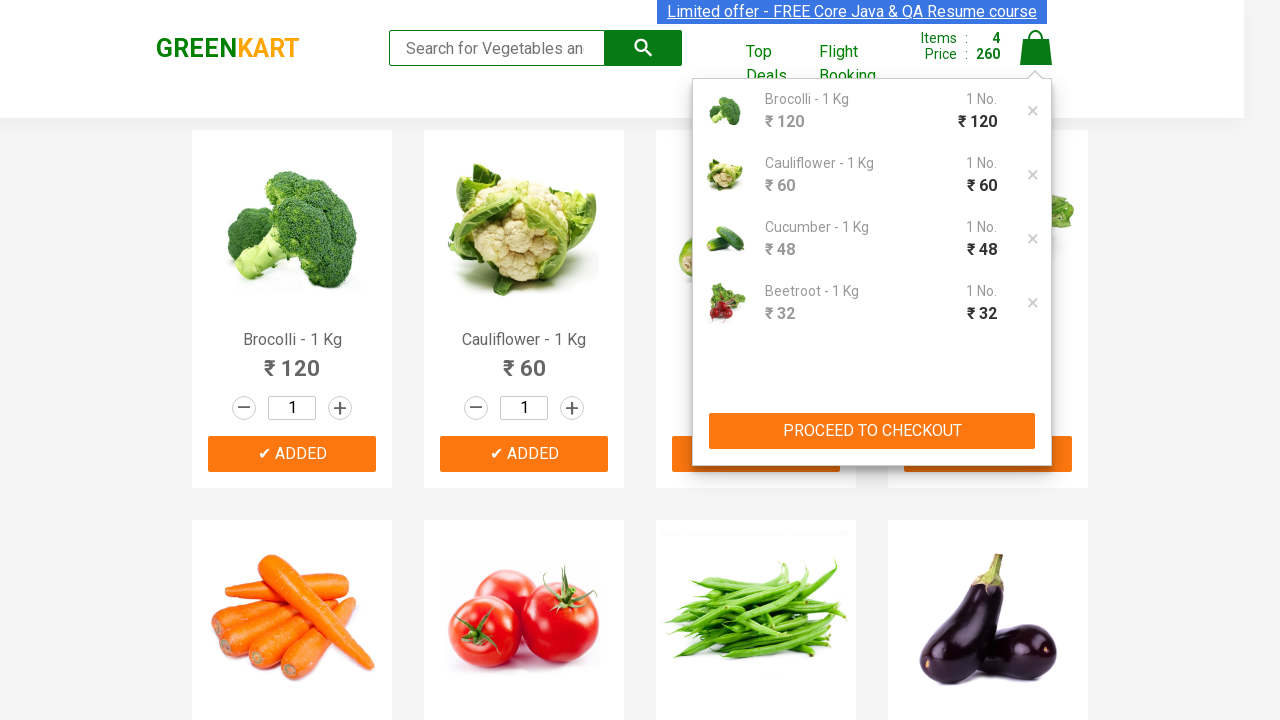

Checkout page loaded with promo code field visible
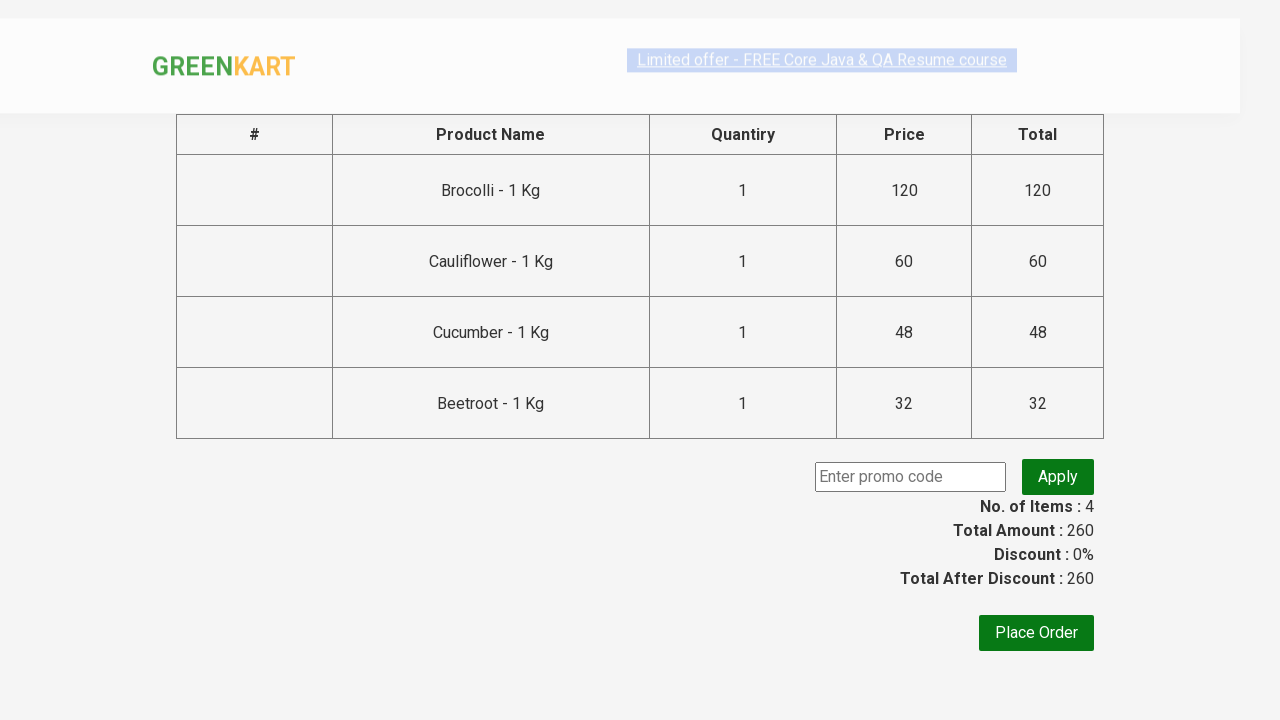

Entered promo code 'rahulshettyacademy' on .promoCode
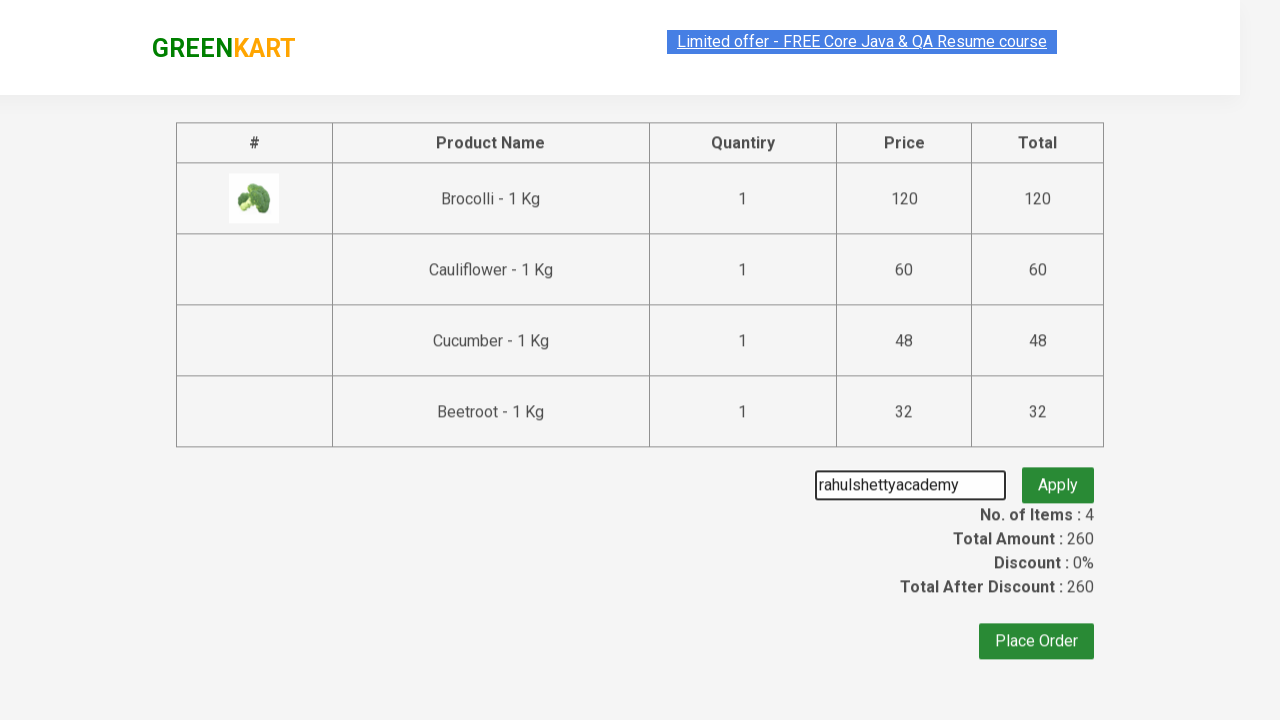

Clicked Apply button to apply promo code at (1058, 477) on button:text('Apply')
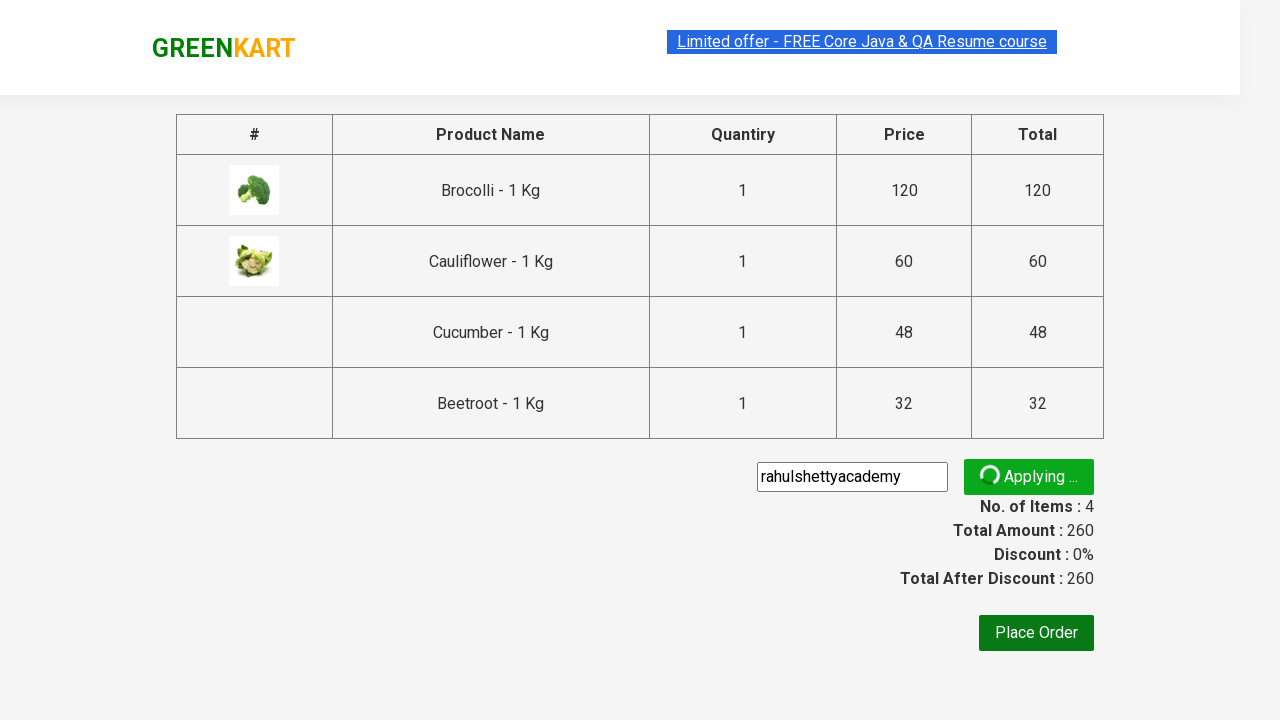

Promo code successfully applied - confirmation message displayed
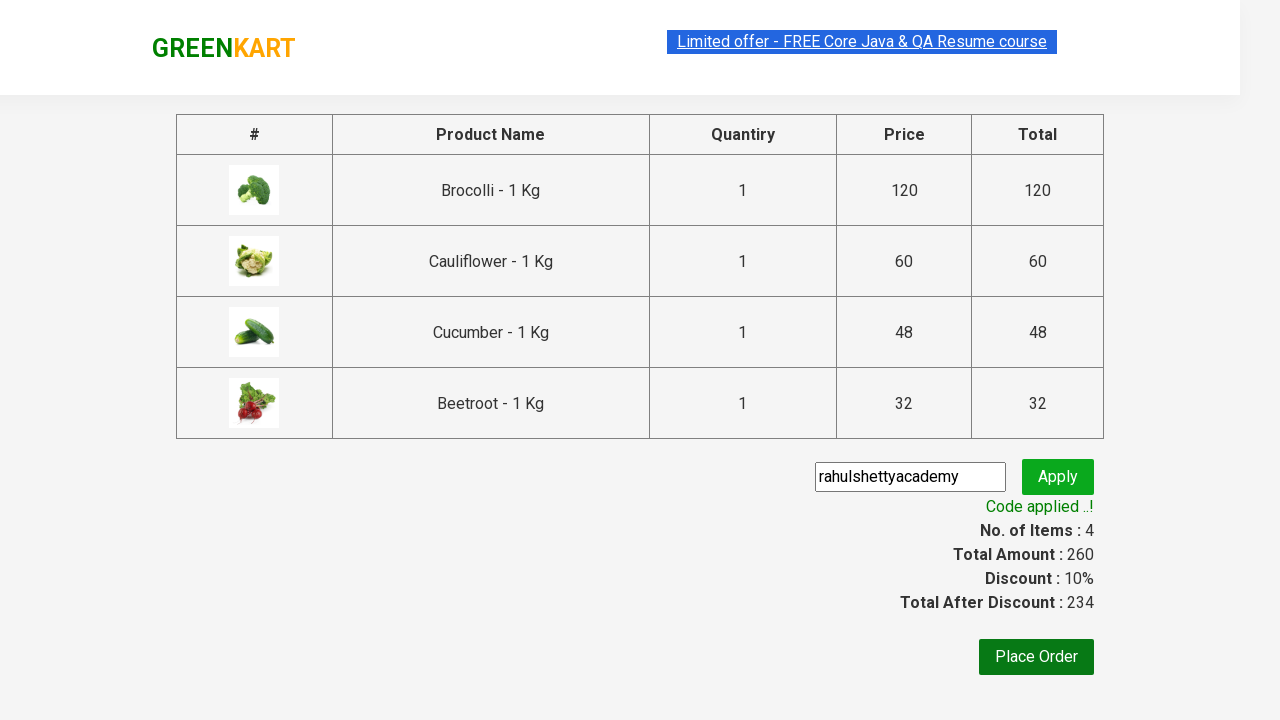

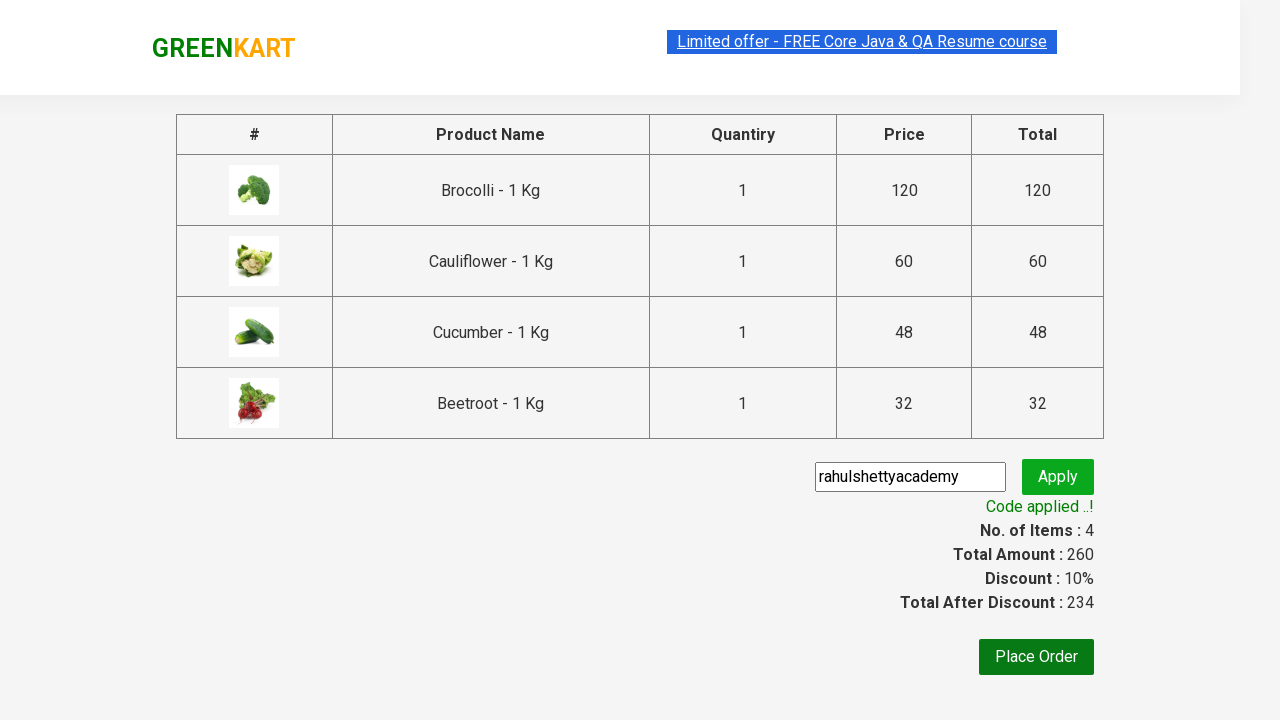